Opens the DuckDuckGo homepage to verify basic page load functionality

Starting URL: https://www.duckduckgo.com

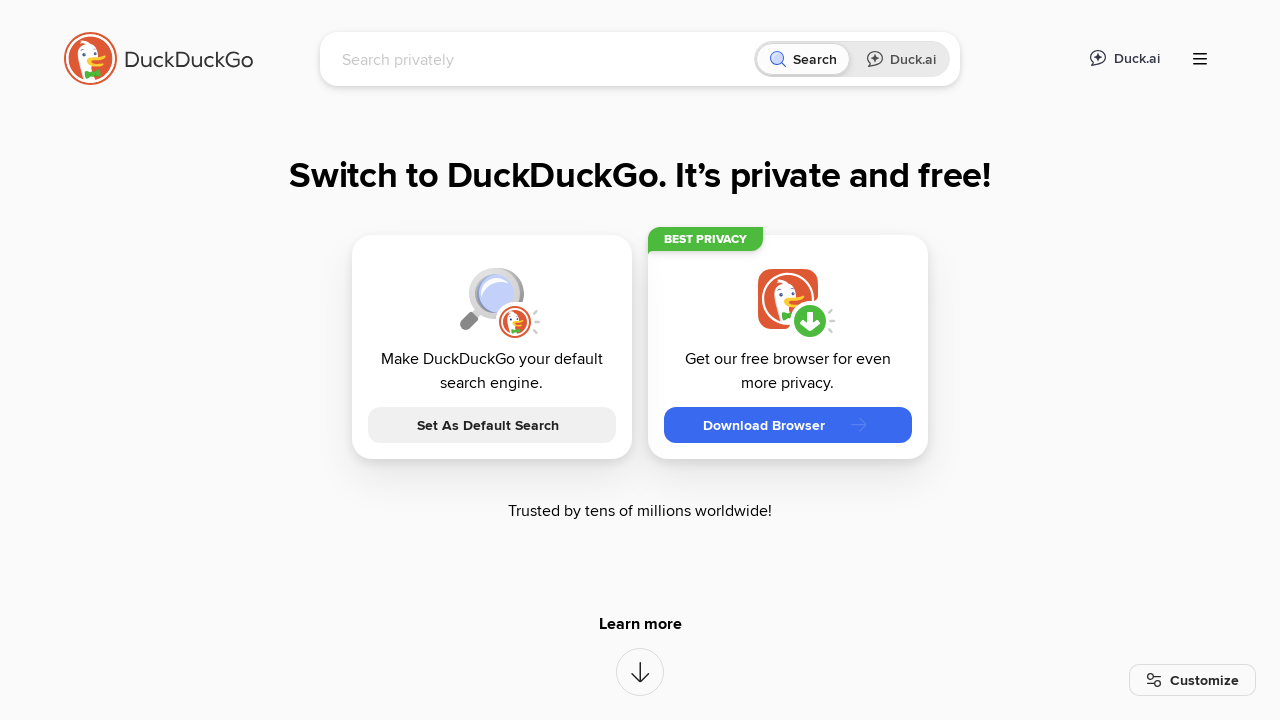

Waited for DuckDuckGo homepage to reach domcontentloaded state
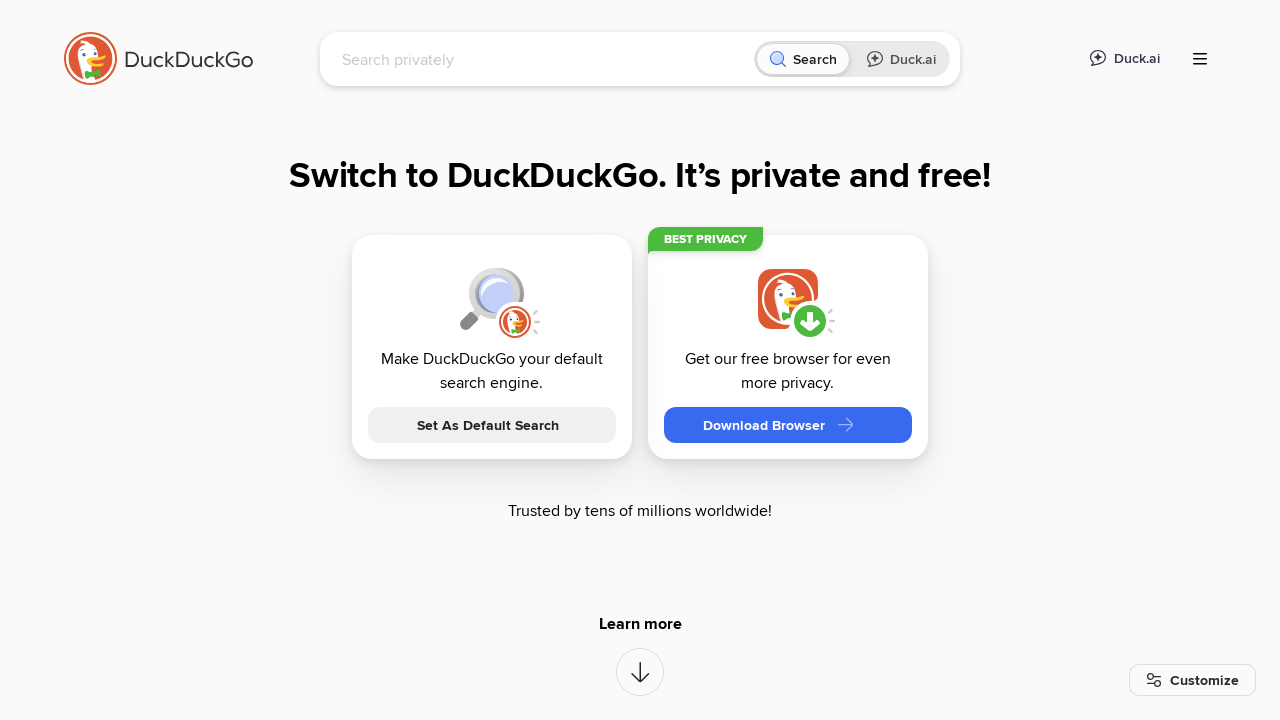

Verified search input field is visible on DuckDuckGo homepage
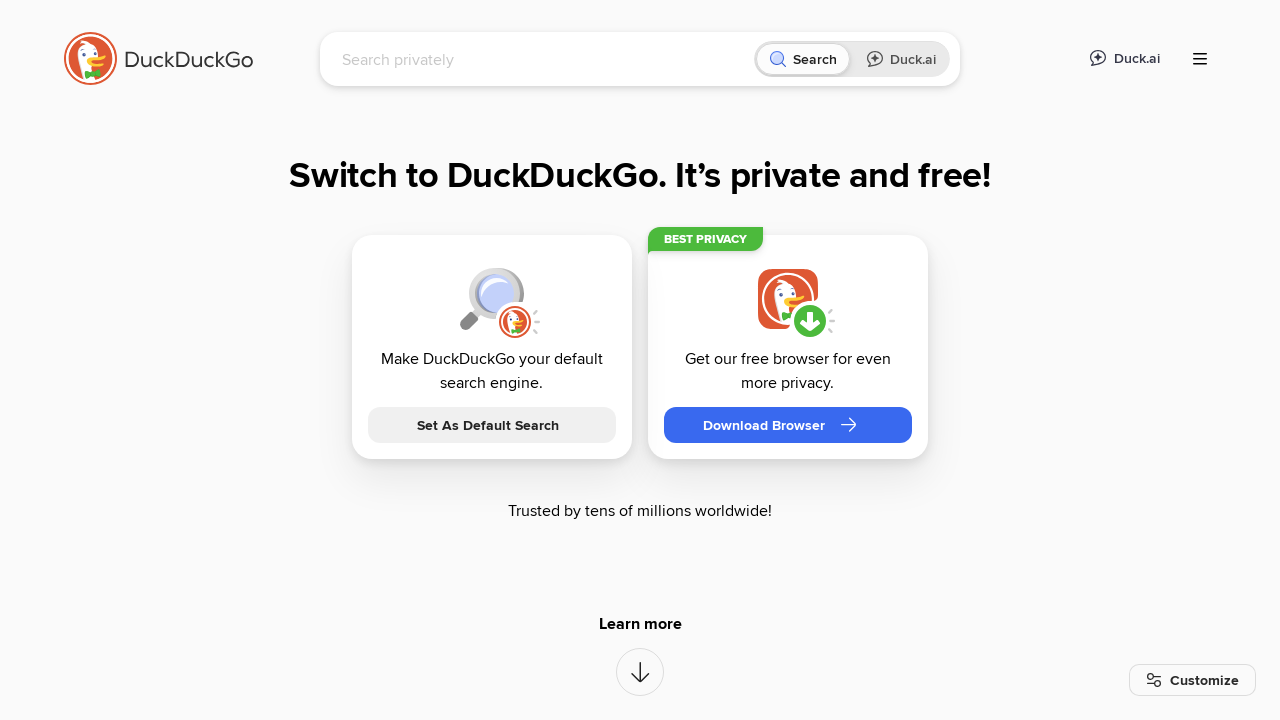

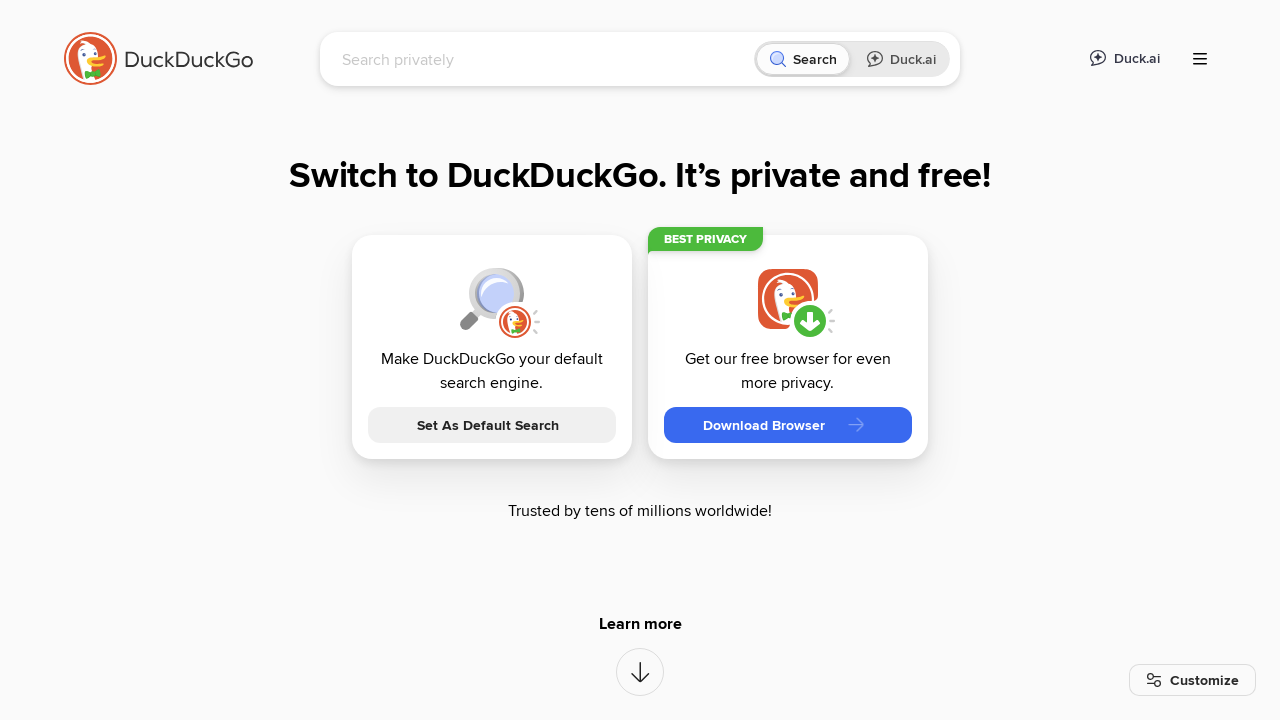